Tests filtering todos by clicking the All filter button

Starting URL: https://todomvc.com/examples/typescript-angular/#/

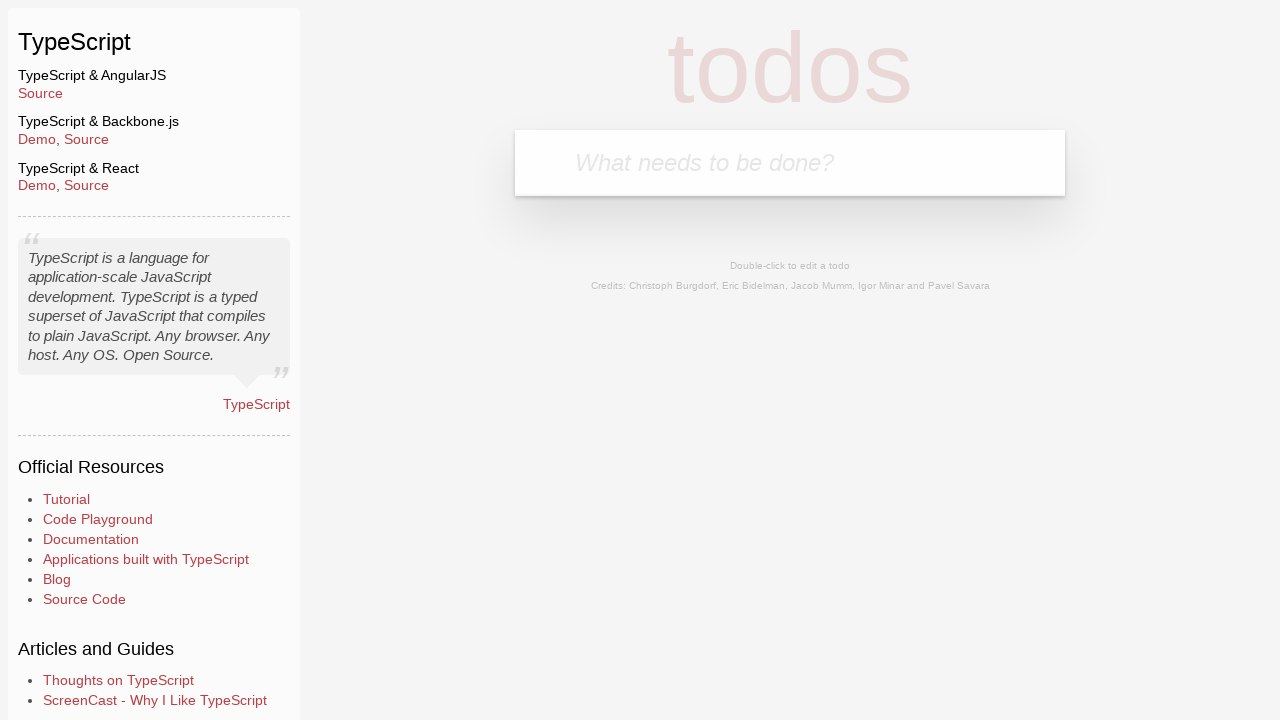

Filled new todo input with 'Example1' on .new-todo
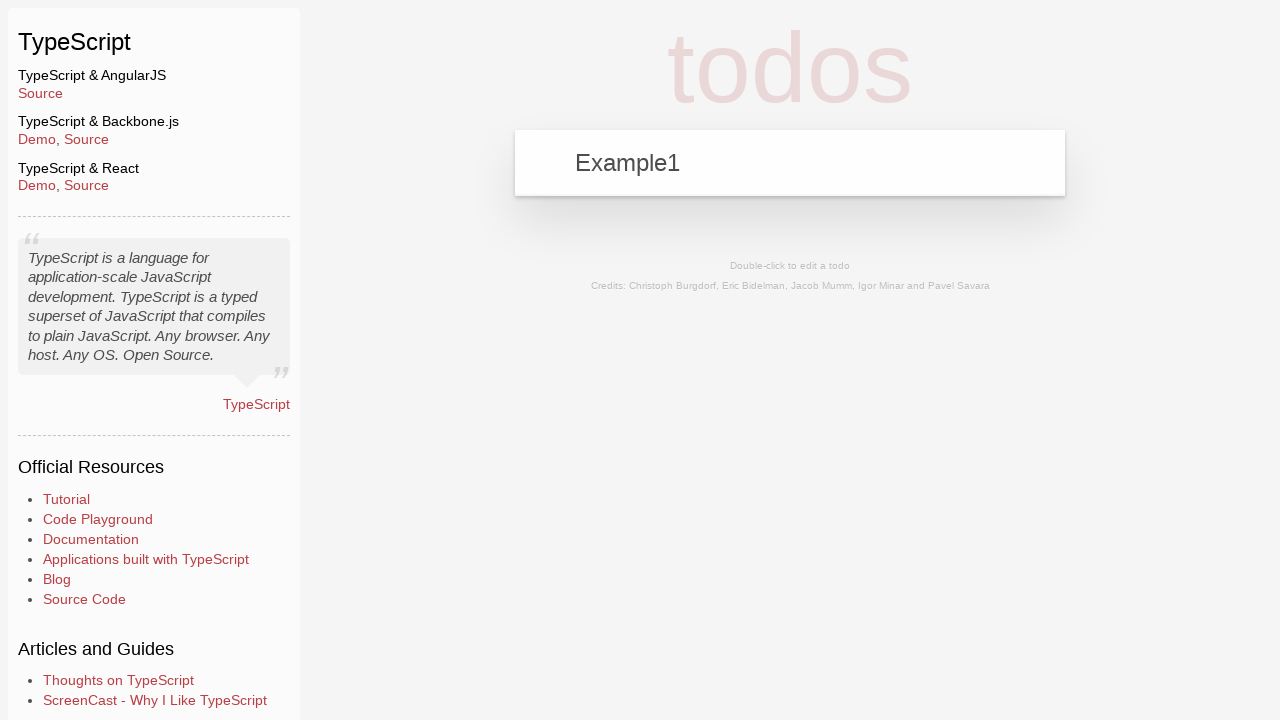

Pressed Enter to add first todo on .new-todo
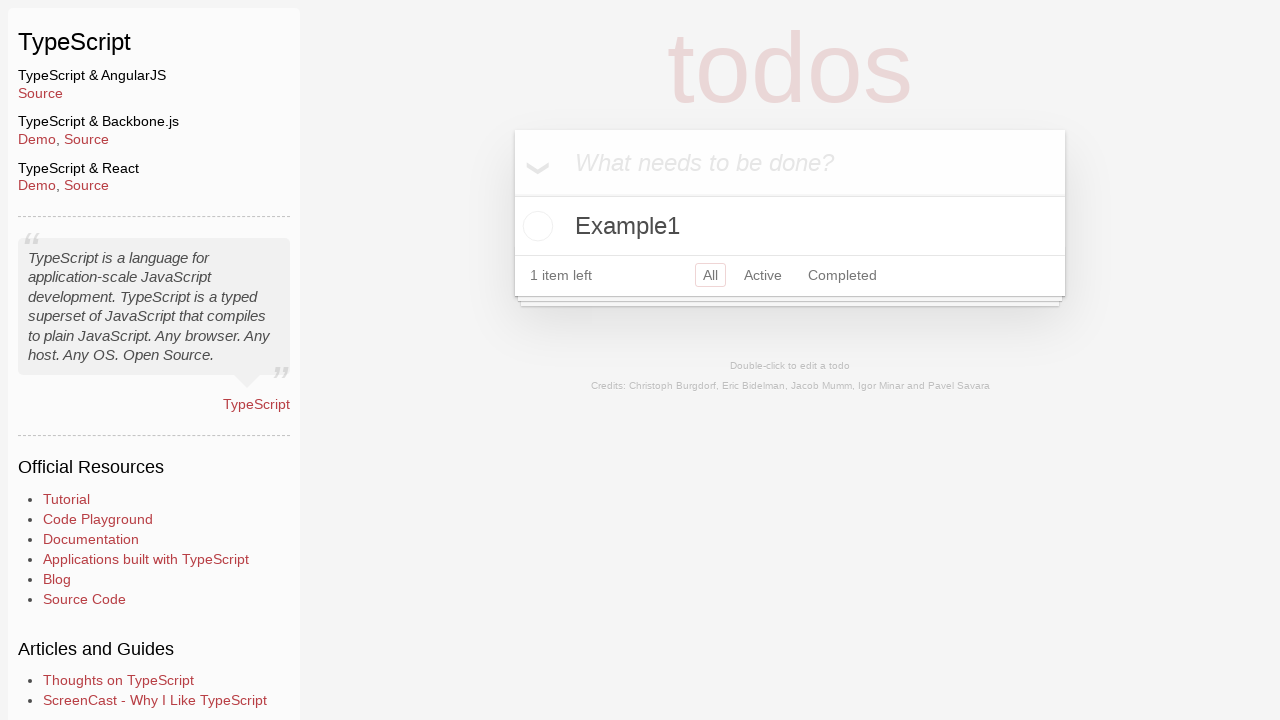

Filled new todo input with 'Example2' on .new-todo
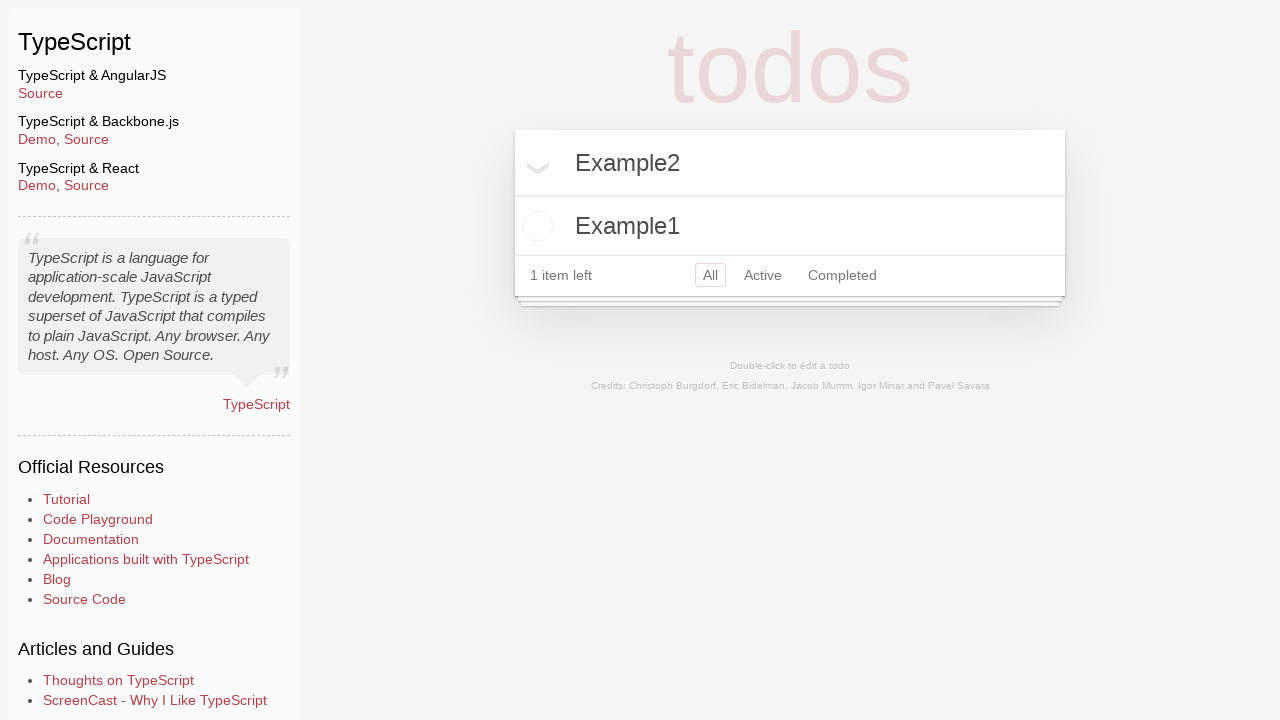

Pressed Enter to add second todo on .new-todo
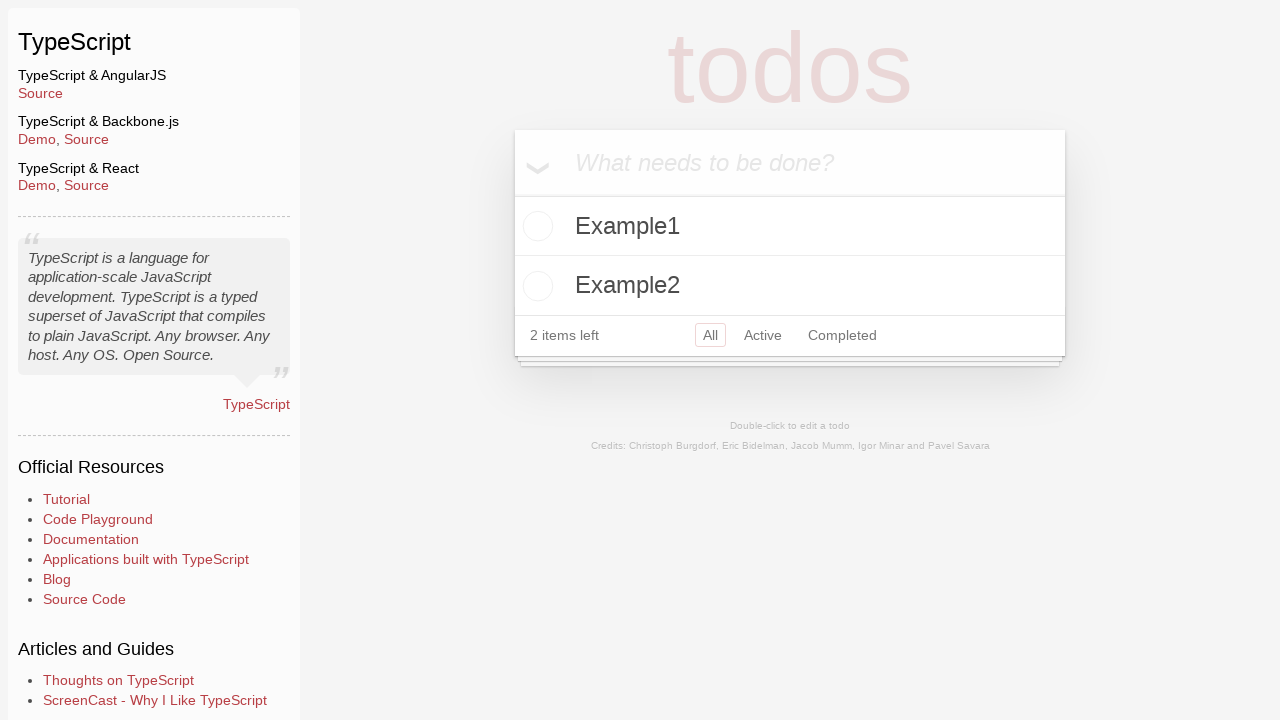

Clicked toggle button to mark Example2 as completed at (535, 286) on .todo-list li:has-text('Example2') .toggle
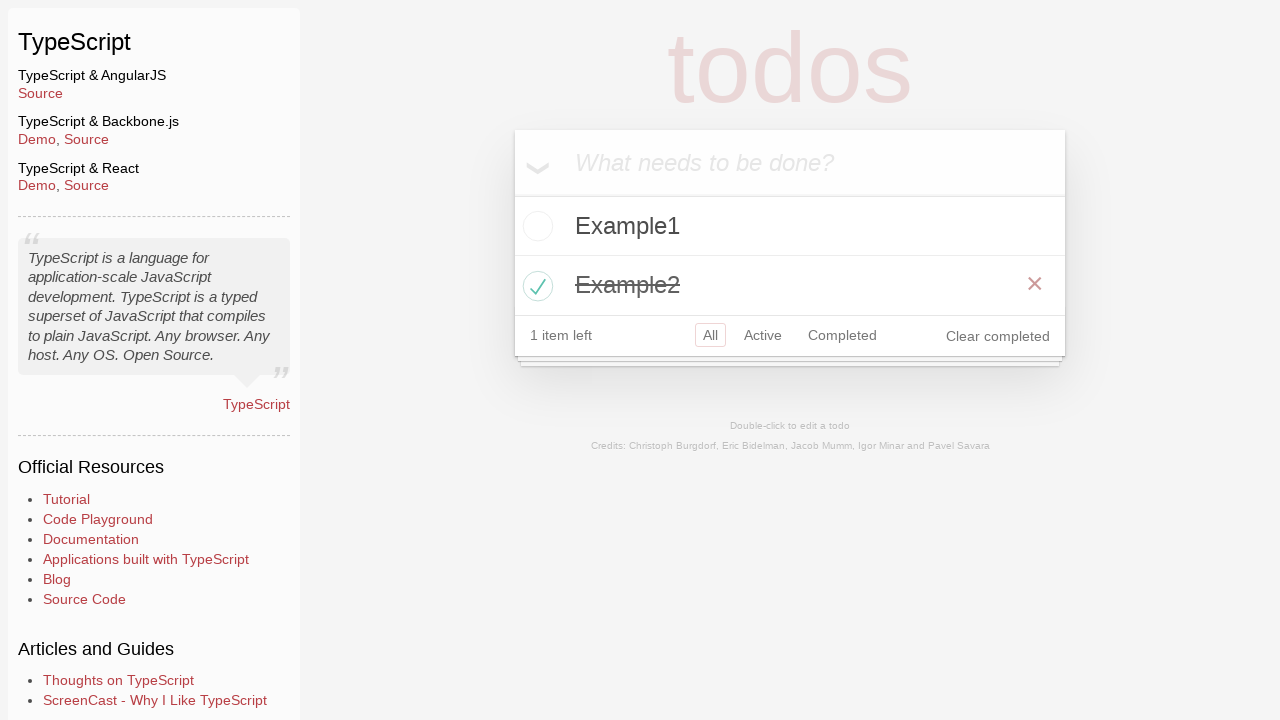

Clicked All filter button at (710, 335) on .filters >> text=All
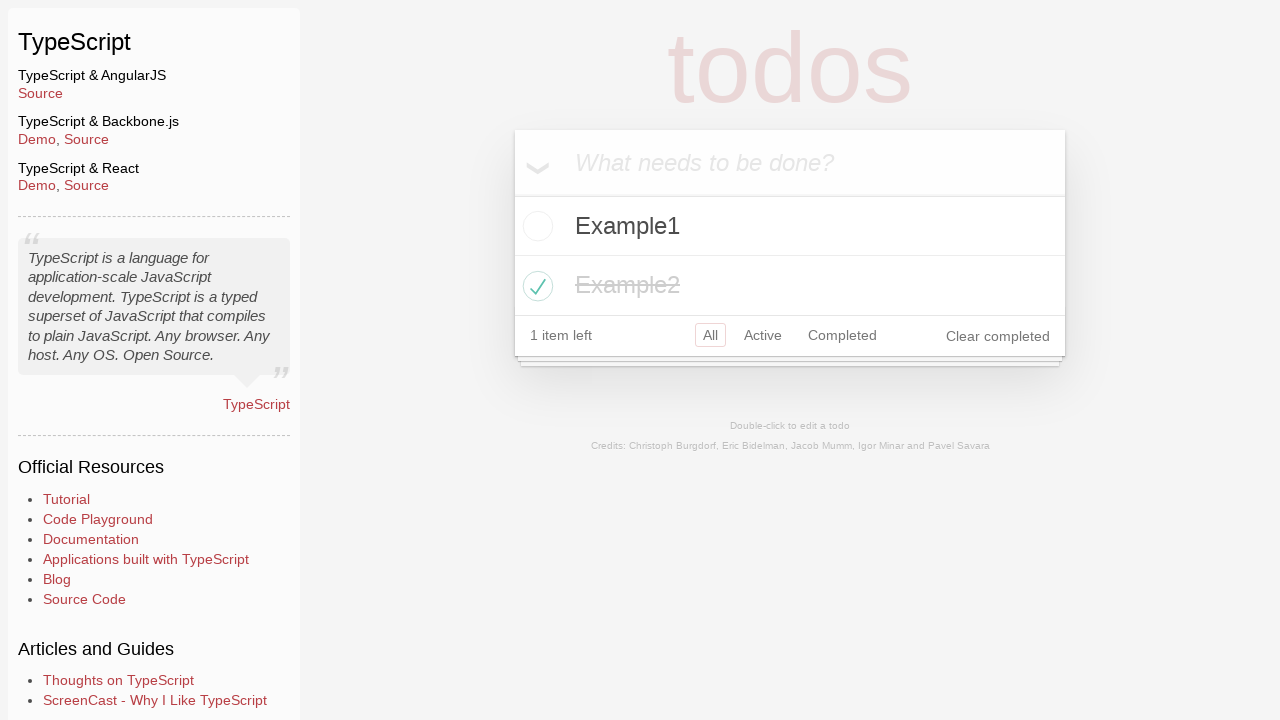

Example1 todo is visible
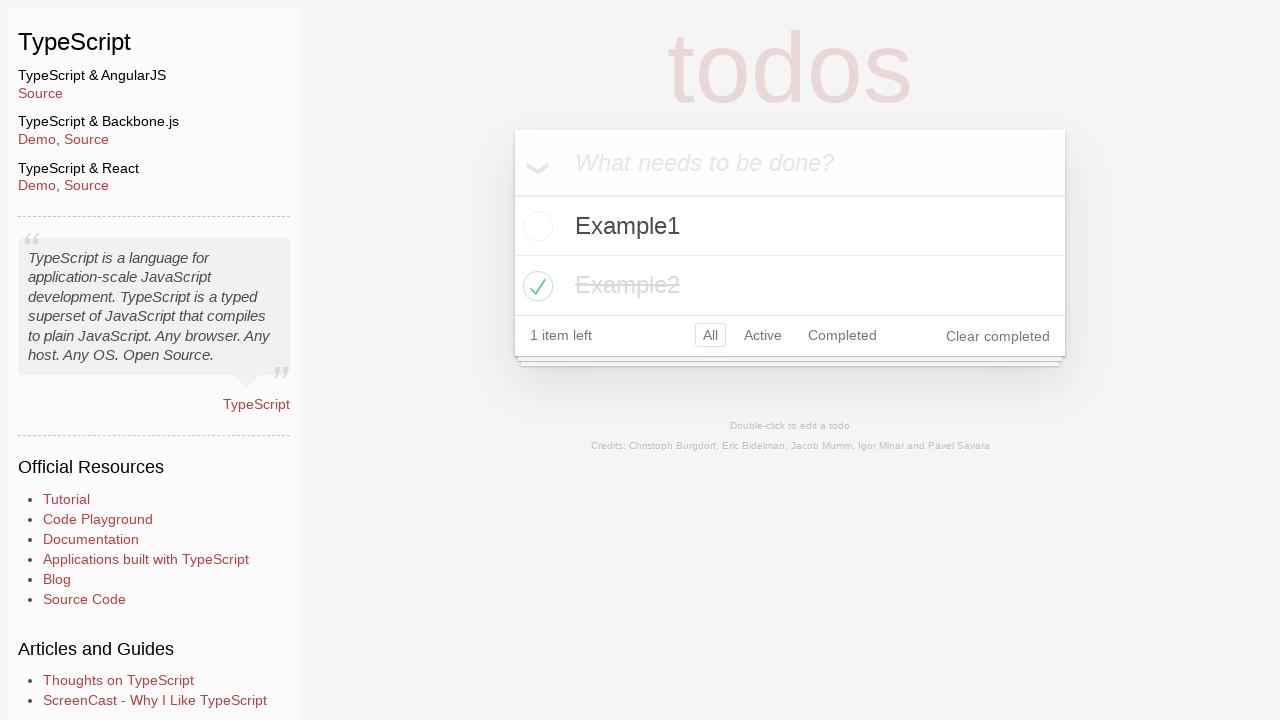

Example2 todo is visible after filtering to All
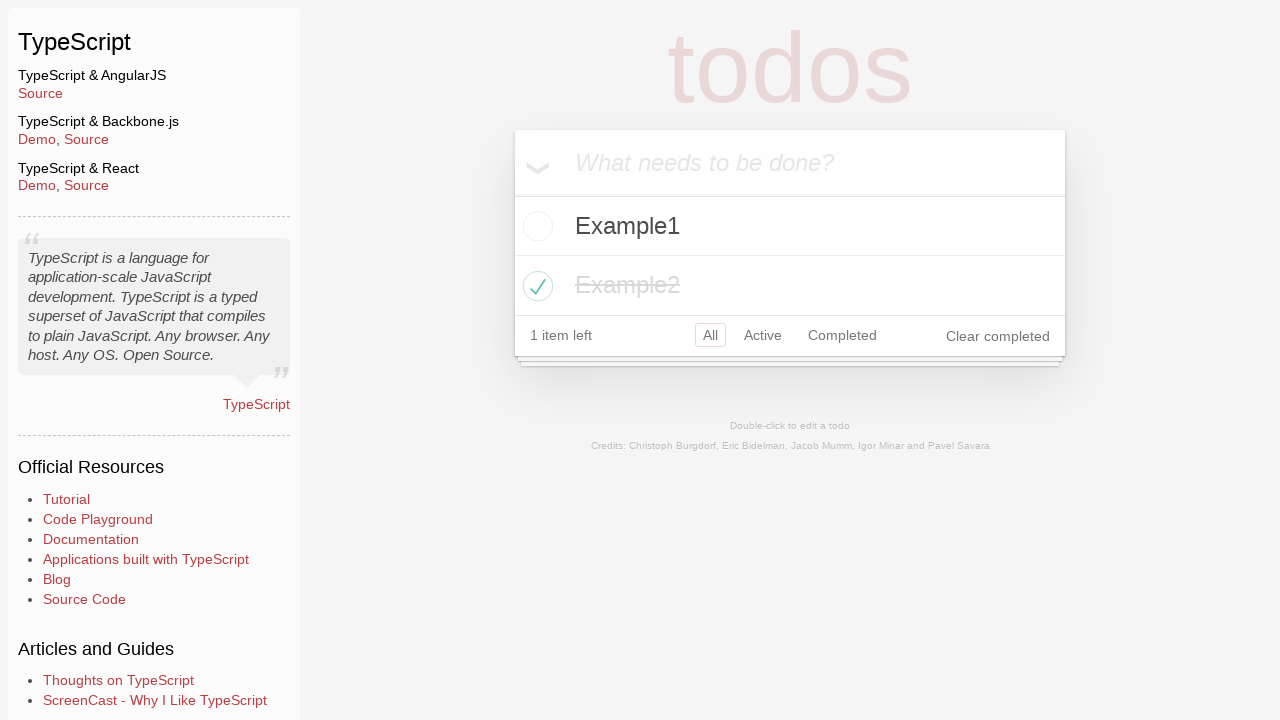

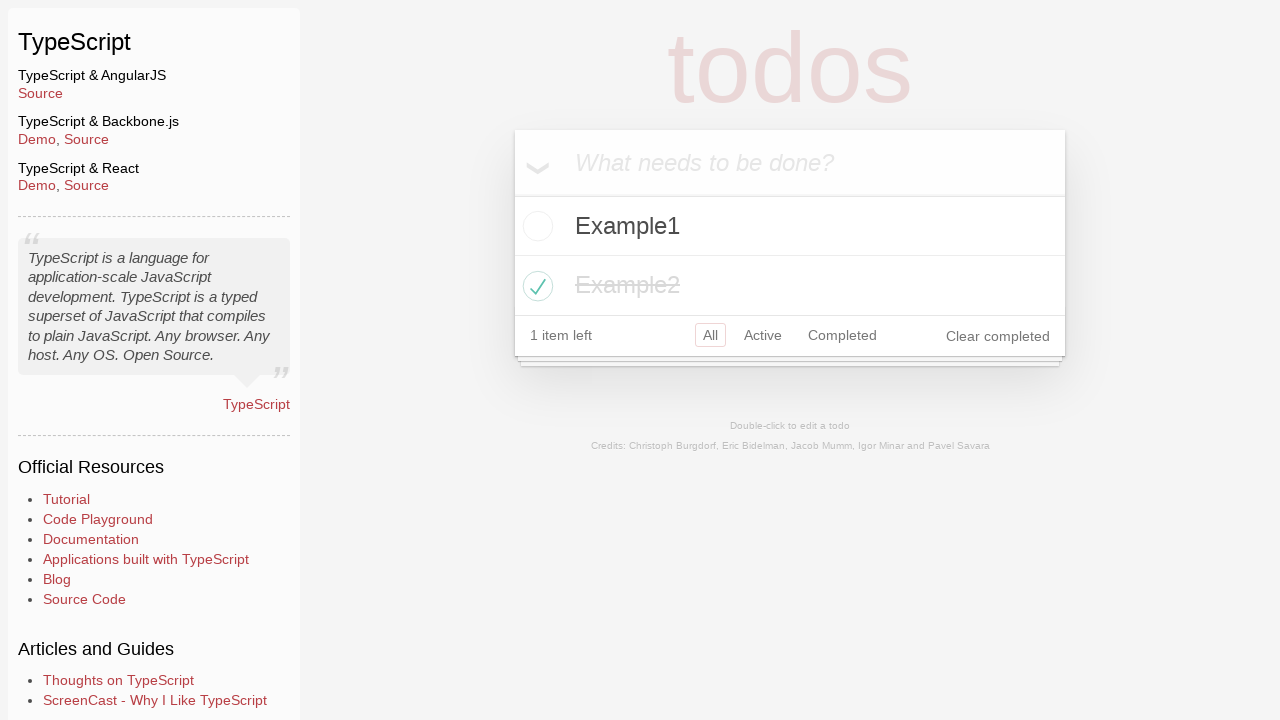